Tests nested frames navigation by accessing content within nested frame structures

Starting URL: http://the-internet.herokuapp.com/

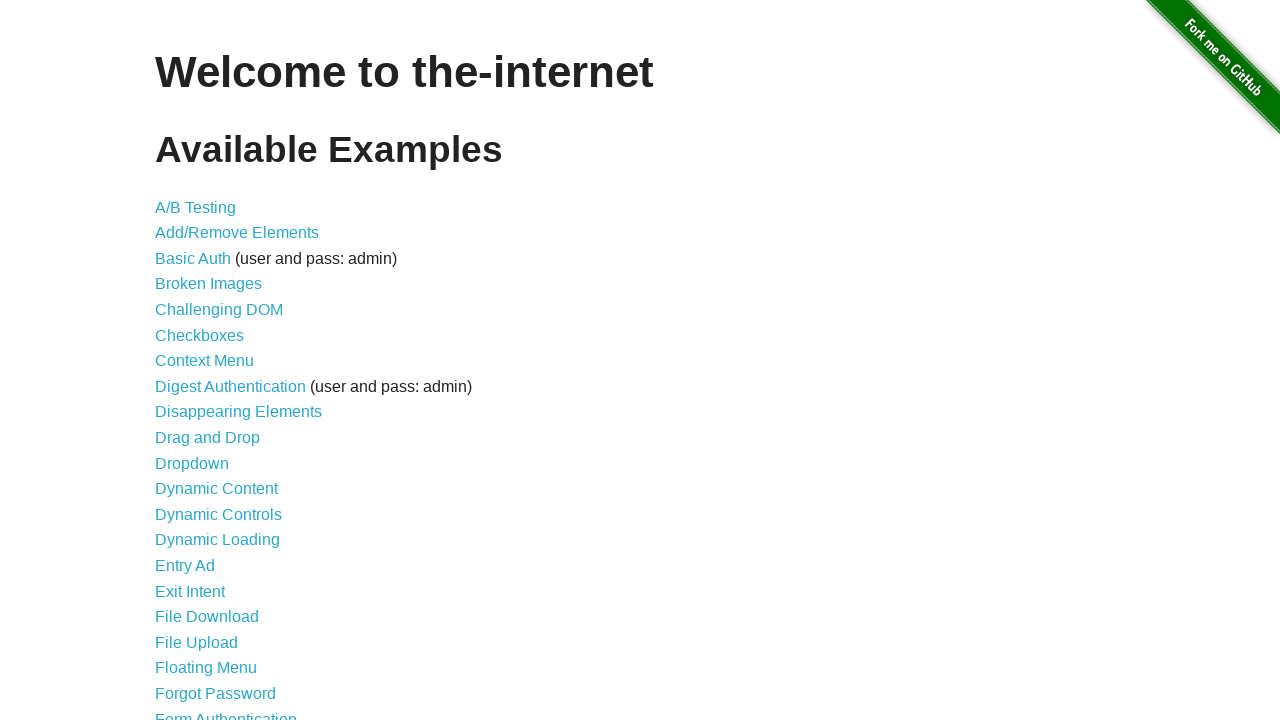

Clicked on Frames link at (182, 361) on a[href="/frames"]
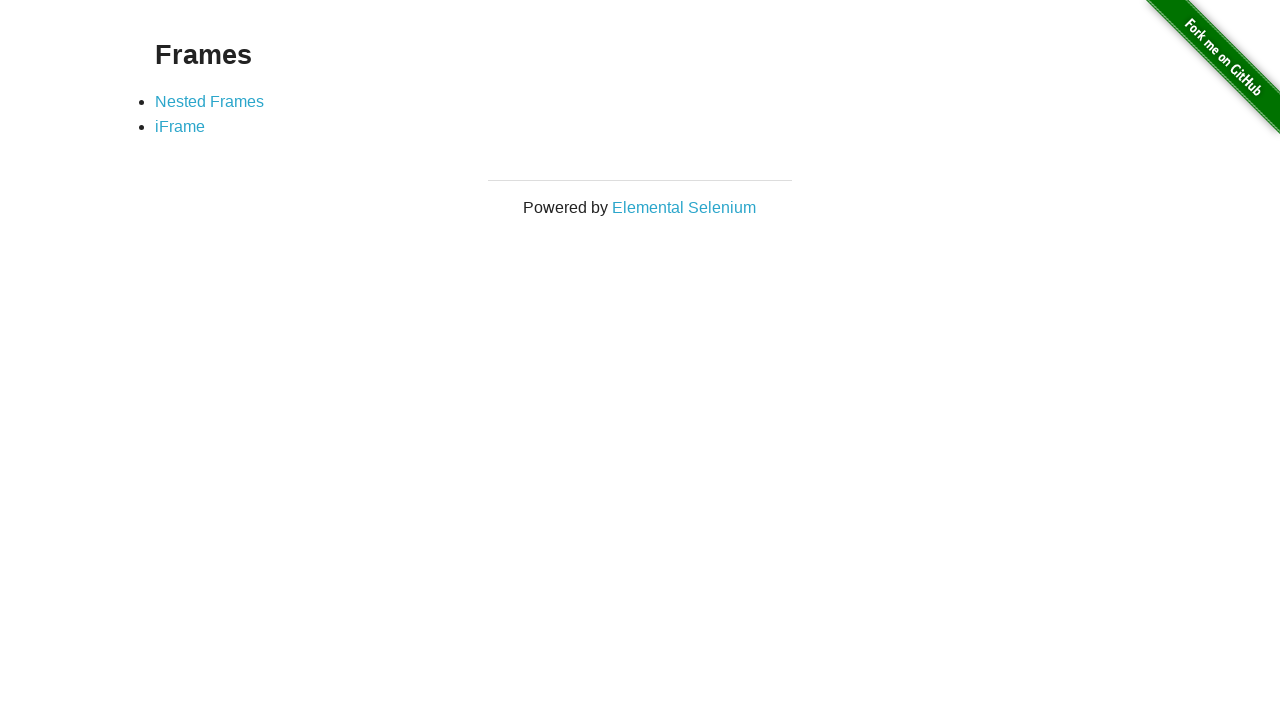

Clicked on Nested Frames link at (210, 101) on a[href="/nested_frames"]
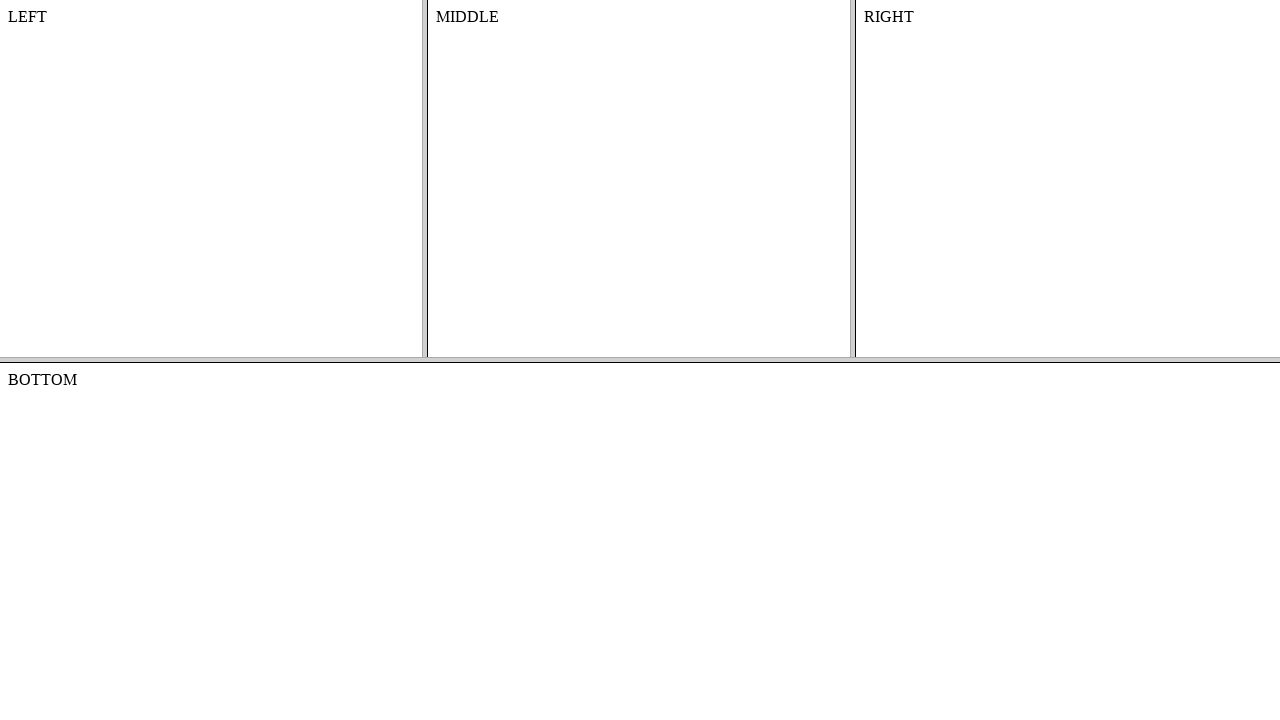

Accessed top frame
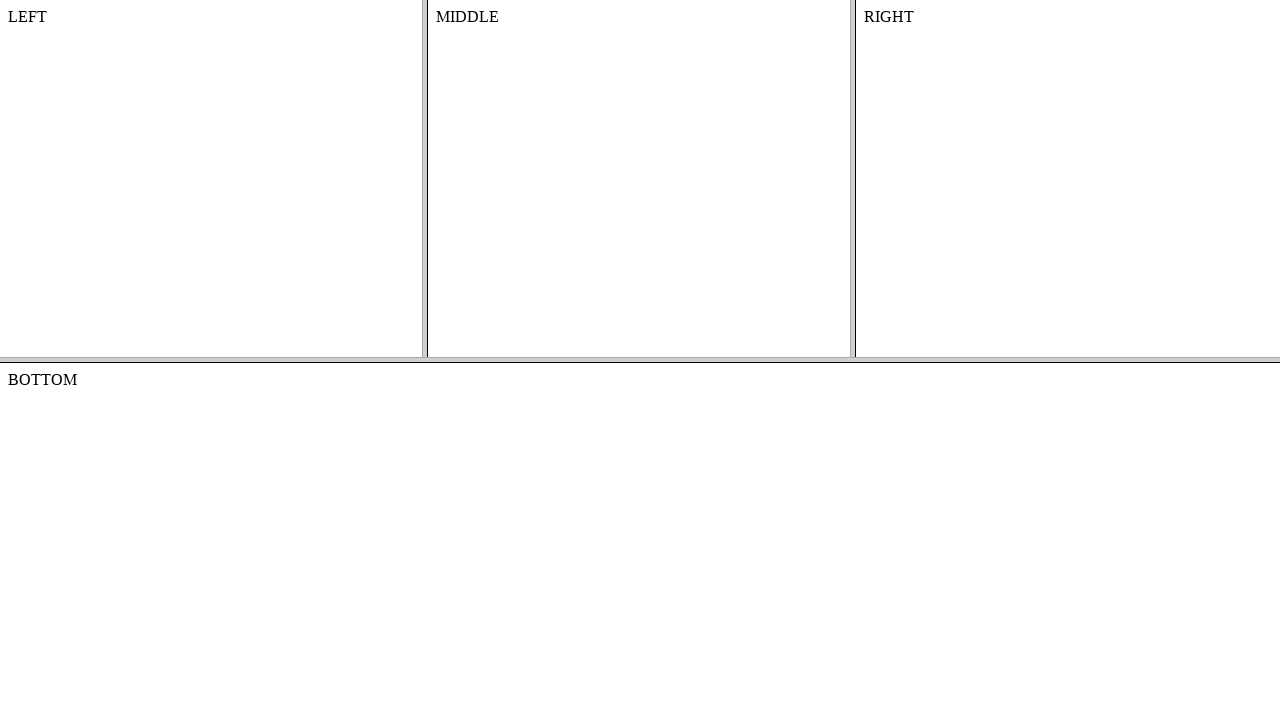

Accessed left frame within top frame
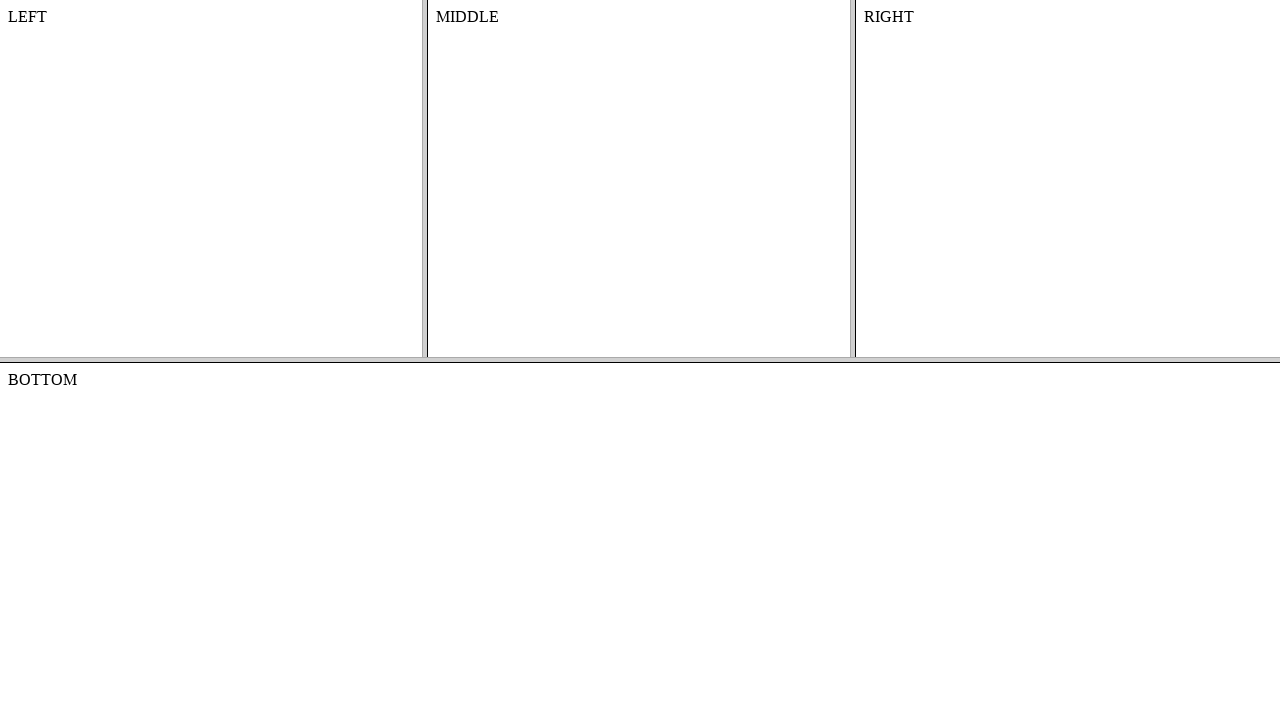

Waited for left frame body to load
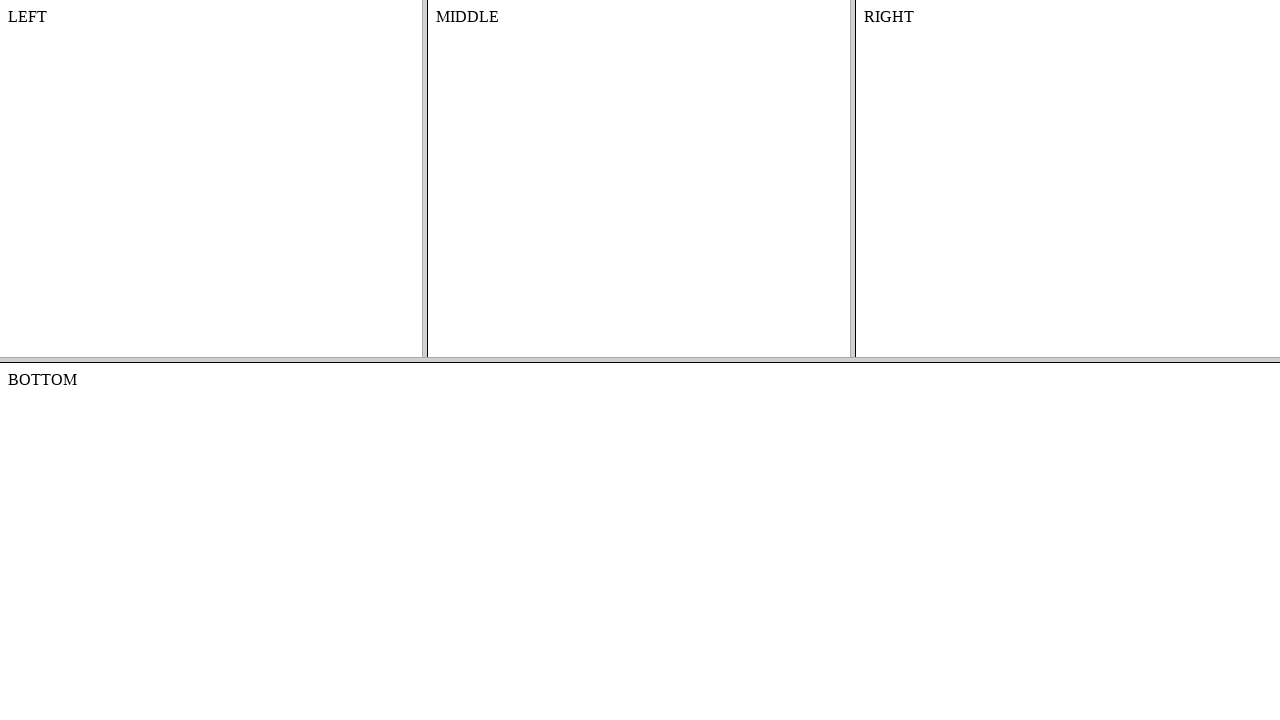

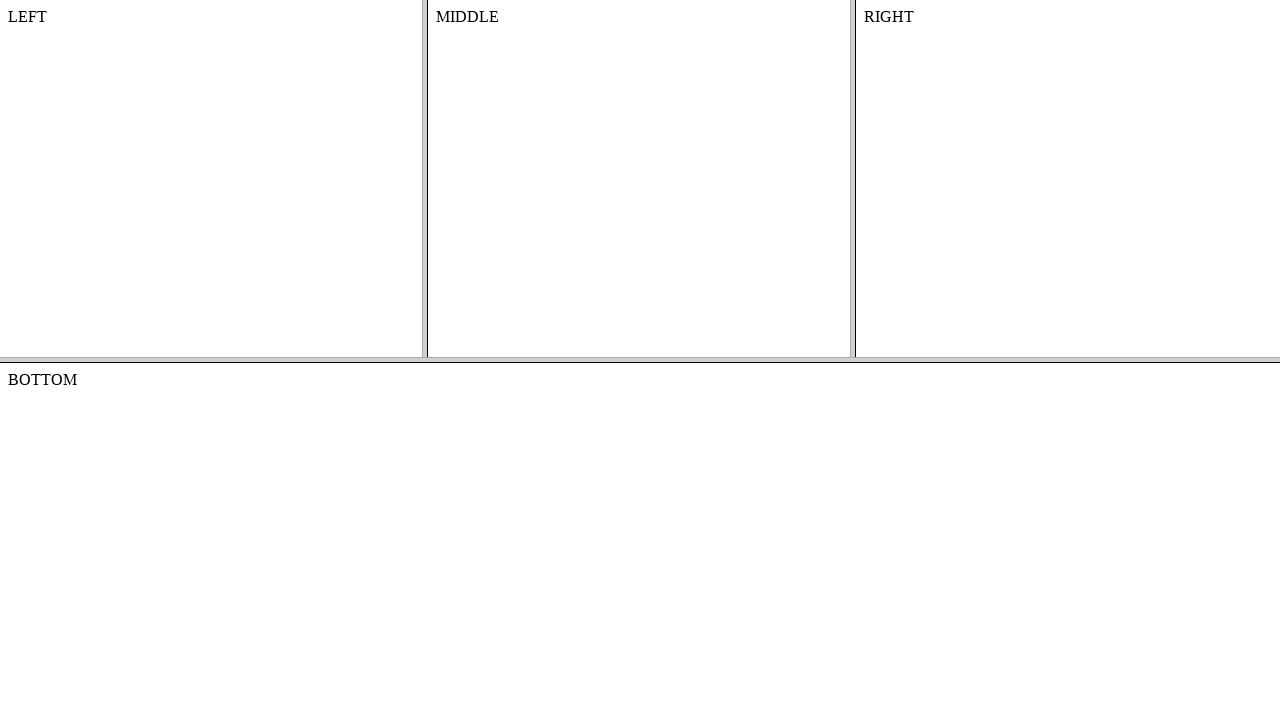